Tests that submitting an empty form shows an error message about incomplete input

Starting URL: http://www.99-bottles-of-beer.net/submitnewlanguage.html

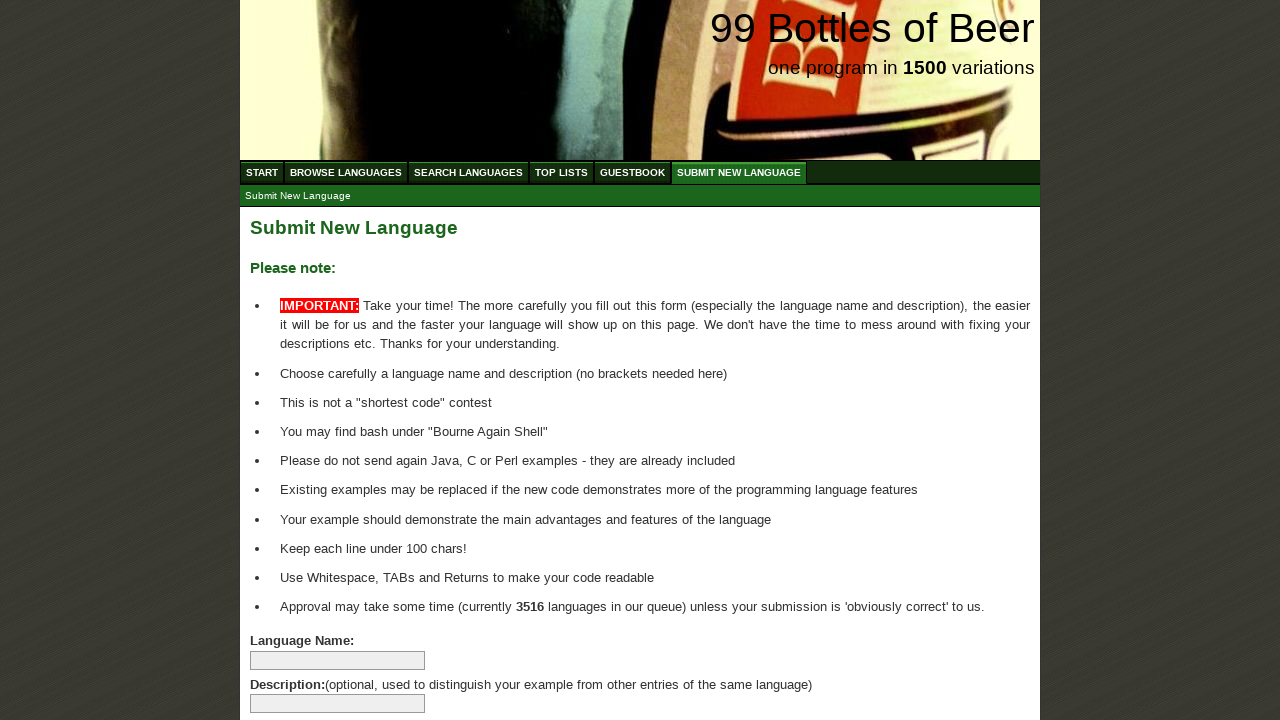

Navigated to submit new language form page
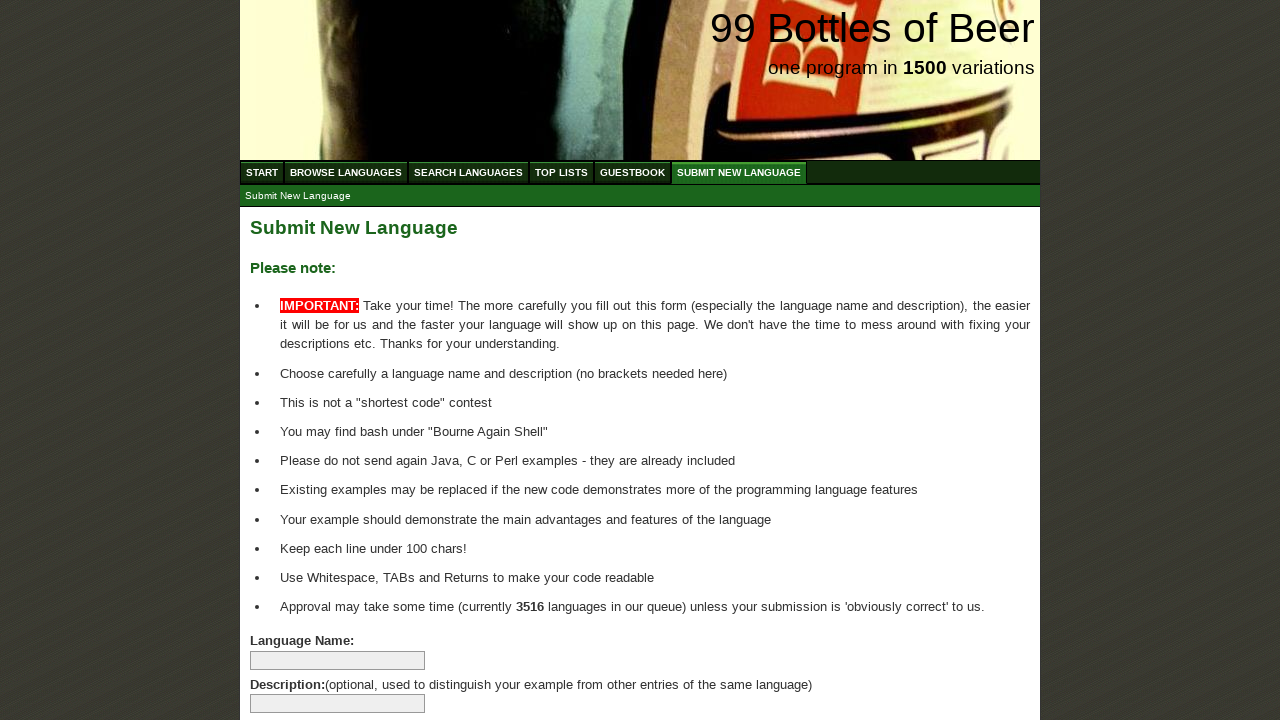

Clicked submit button without filling any form fields at (294, 665) on xpath=/html/body/div/div[3]/form/p/input[8]
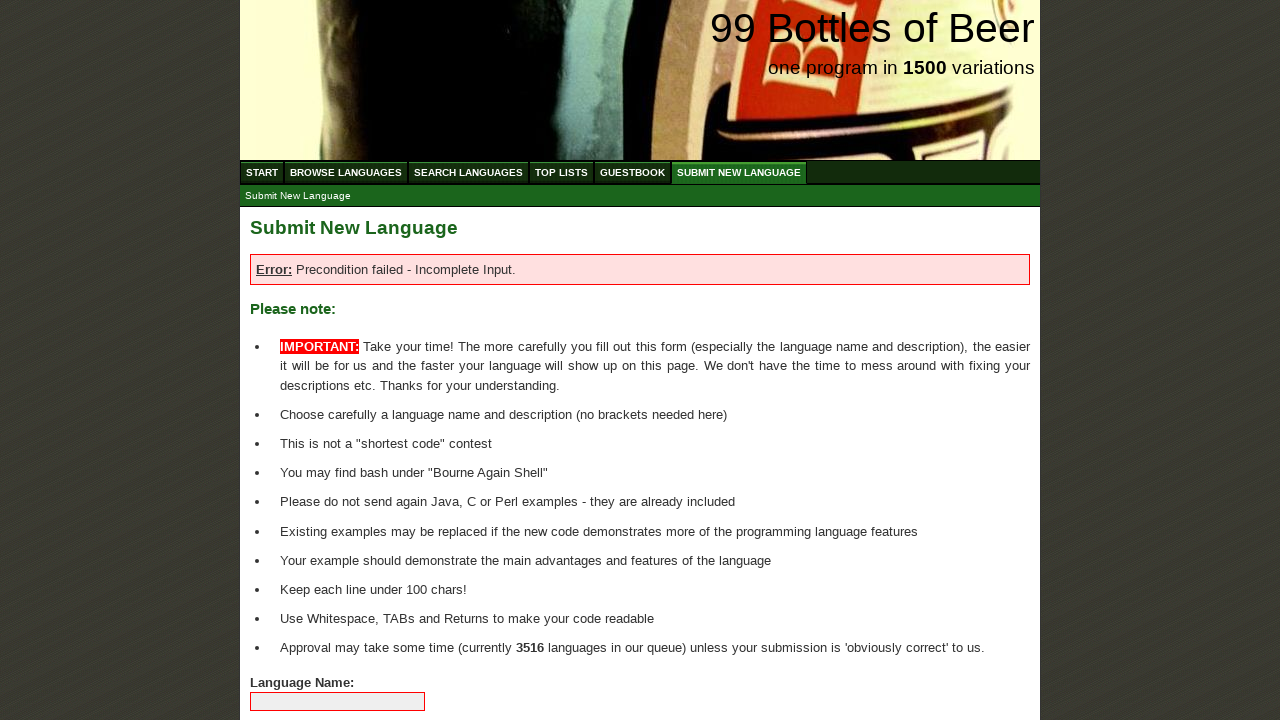

Error heading element appeared
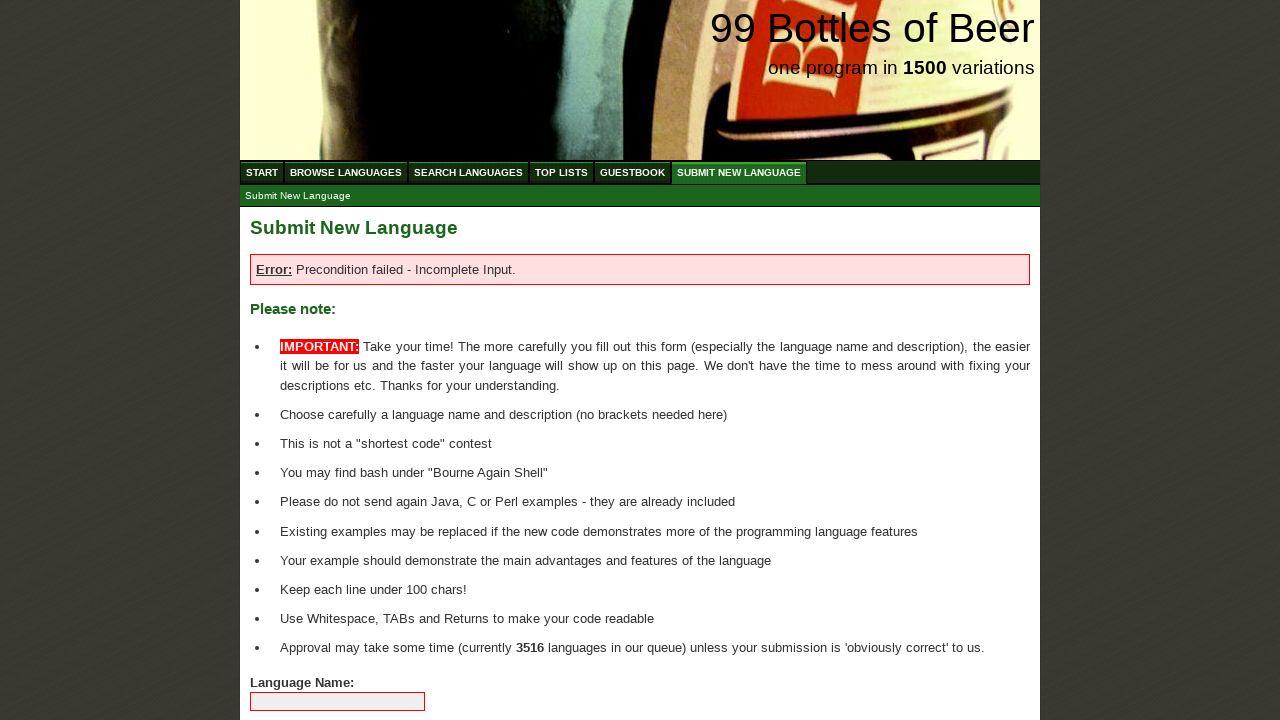

Verified error heading text is 'Error:'
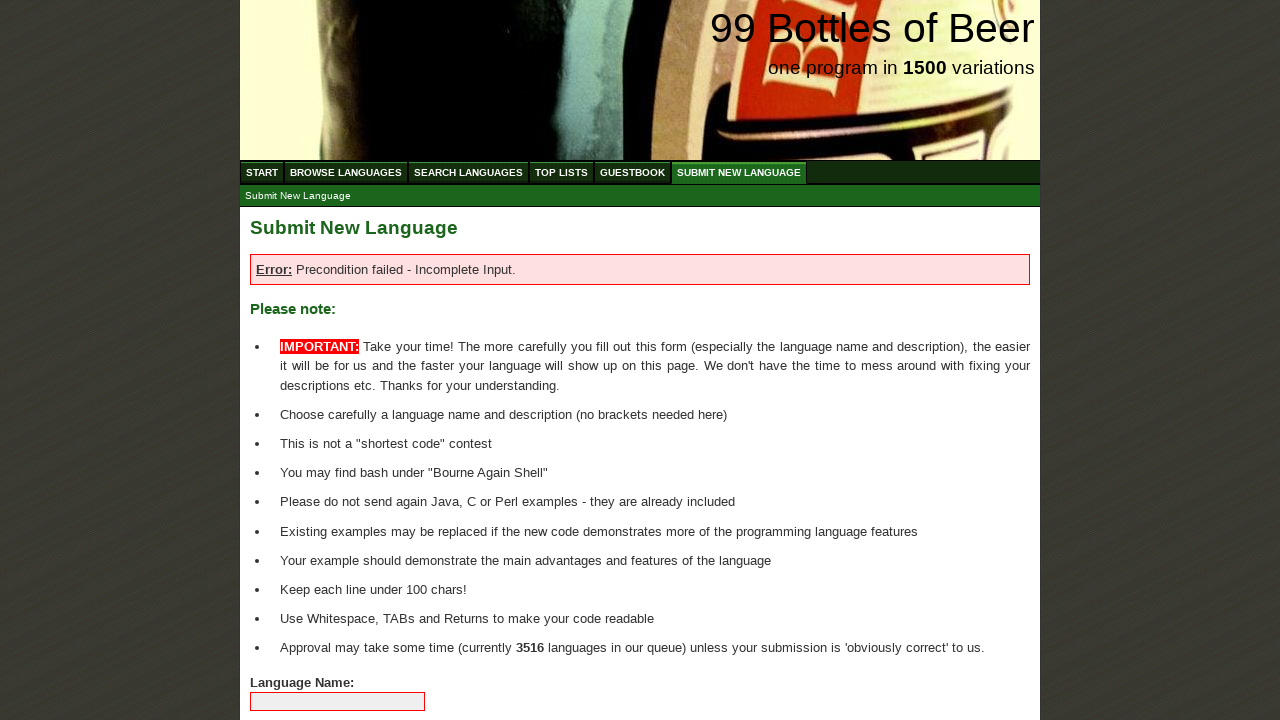

Verified full error message is 'Error: Precondition failed - Incomplete Input.'
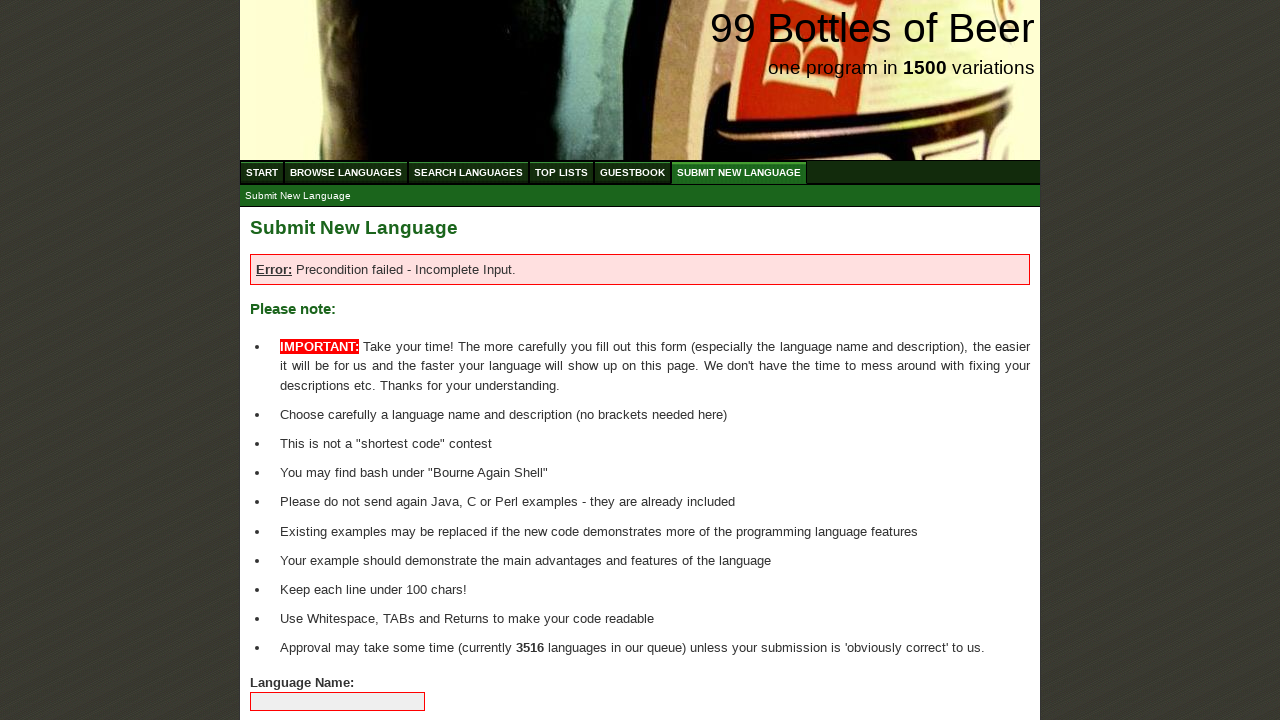

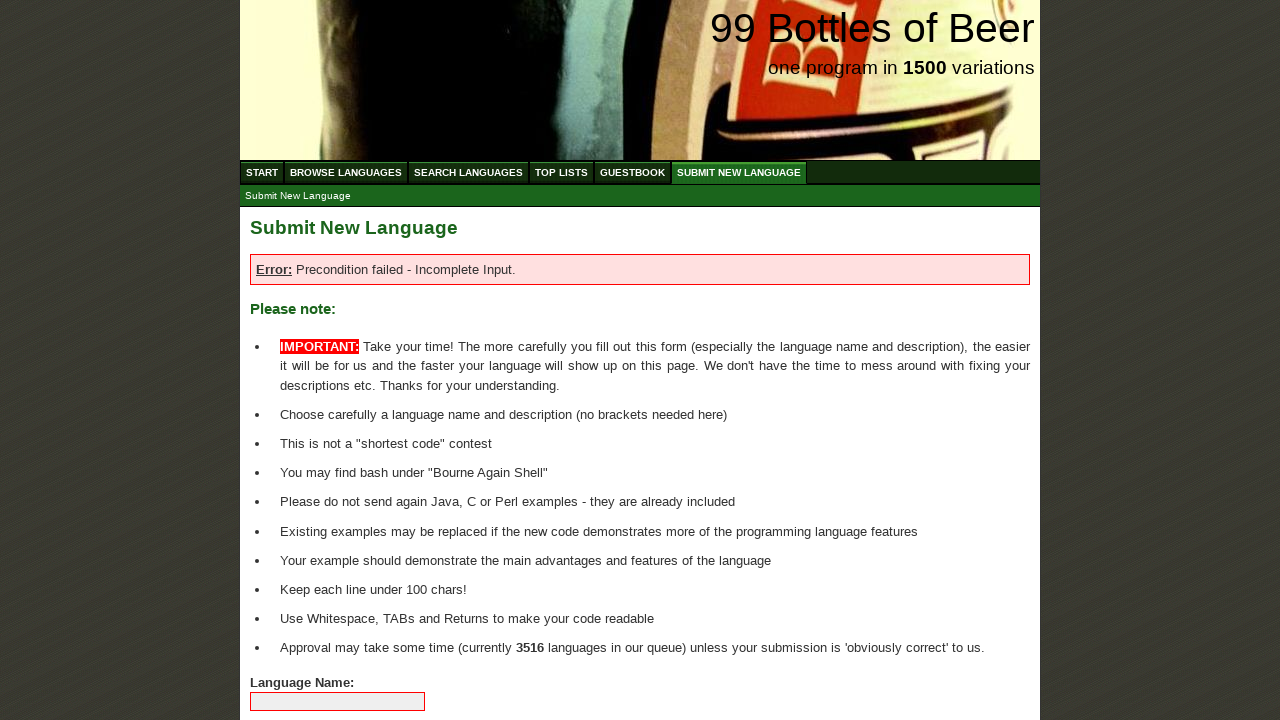